Tests load delay functionality by navigating to a page with delayed content and clicking a button that appears after loading

Starting URL: http://uitestingplayground.com/home

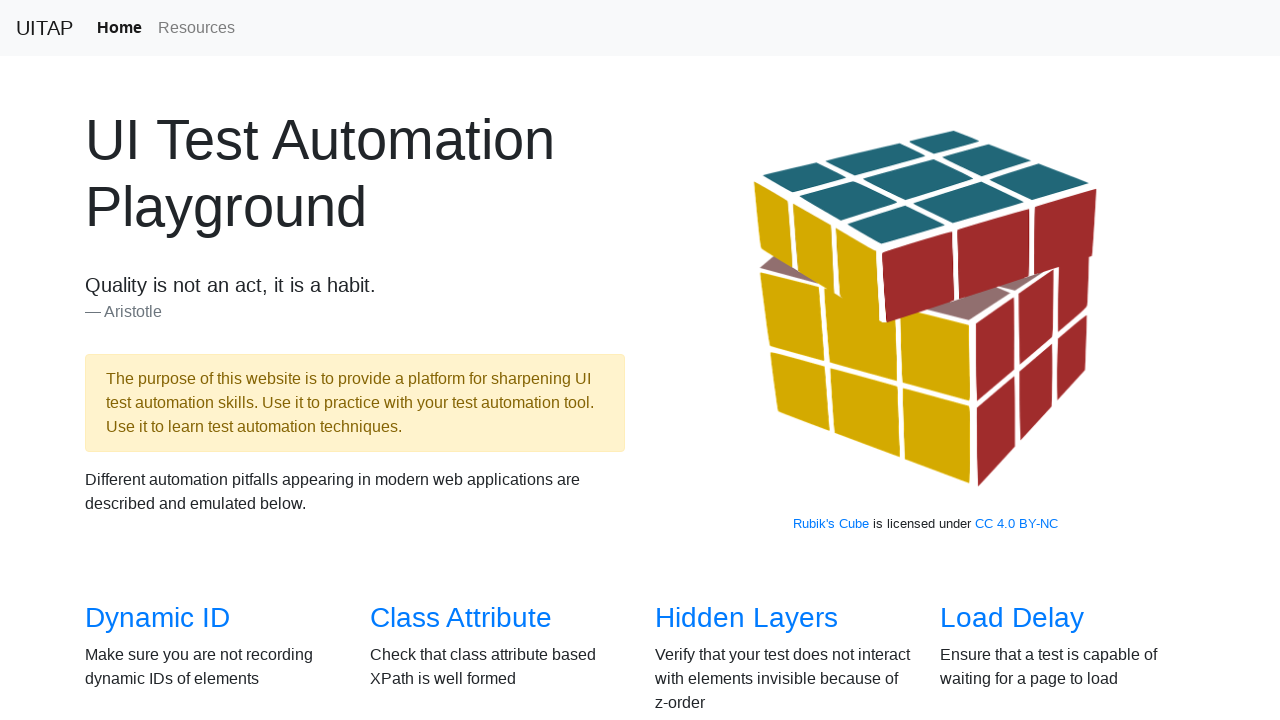

Clicked on Load Delay link at (1012, 618) on text=Load Delay
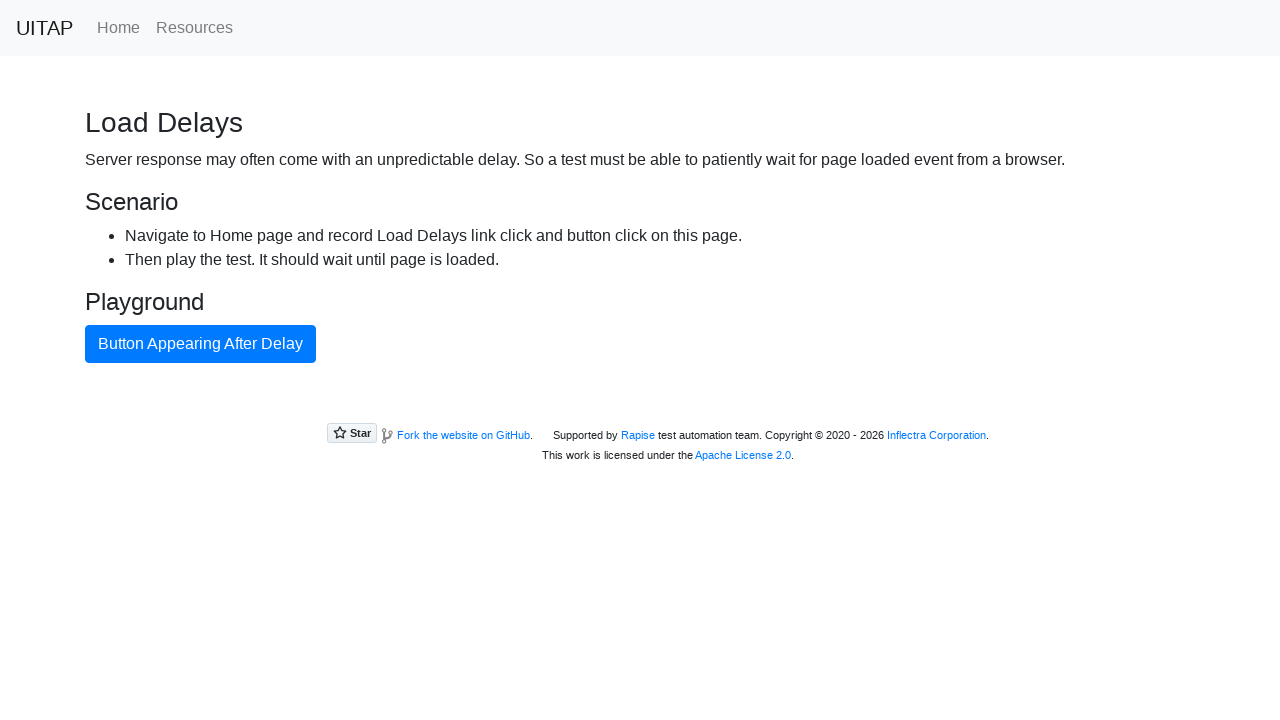

Button appeared after load delay
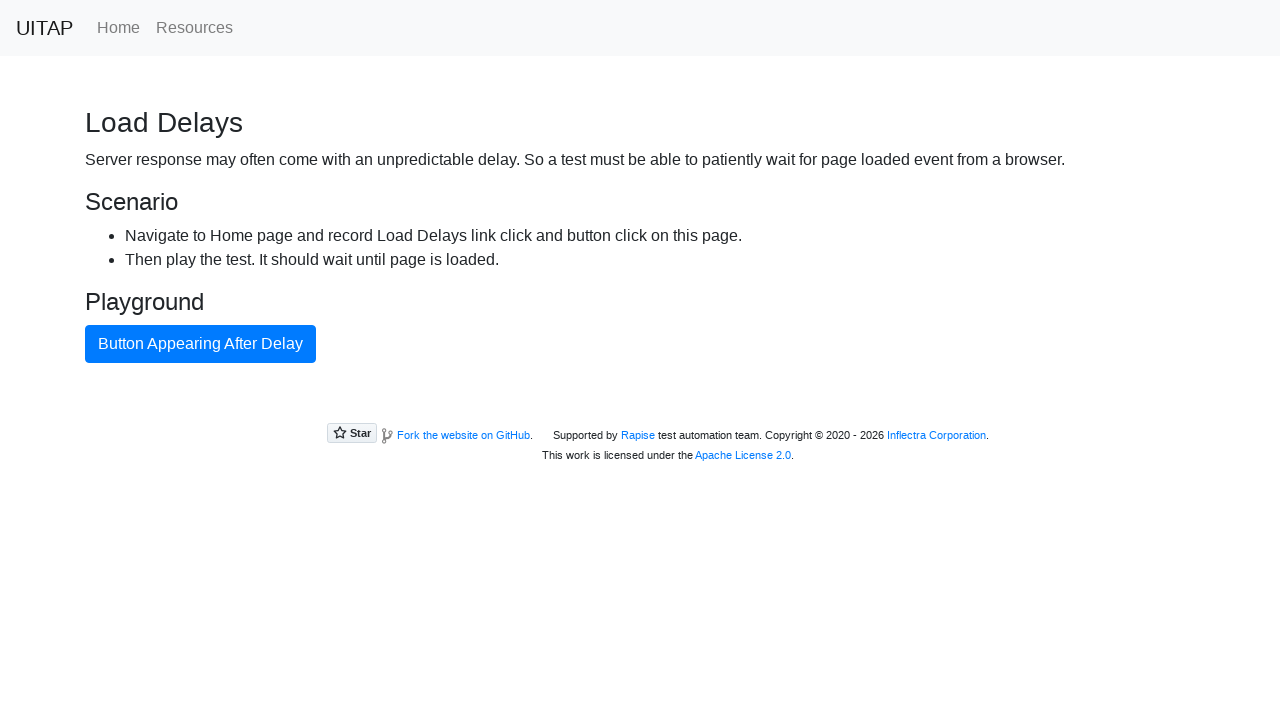

Clicked the delayed button at (200, 344) on .btn
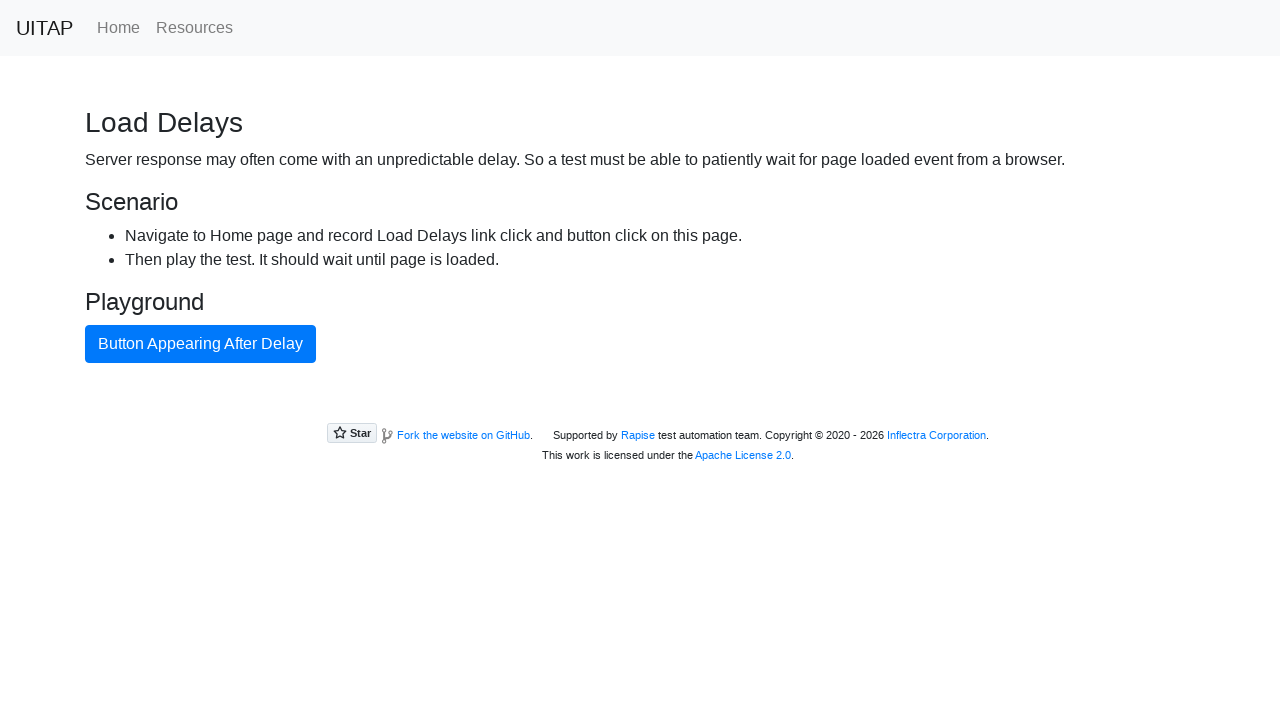

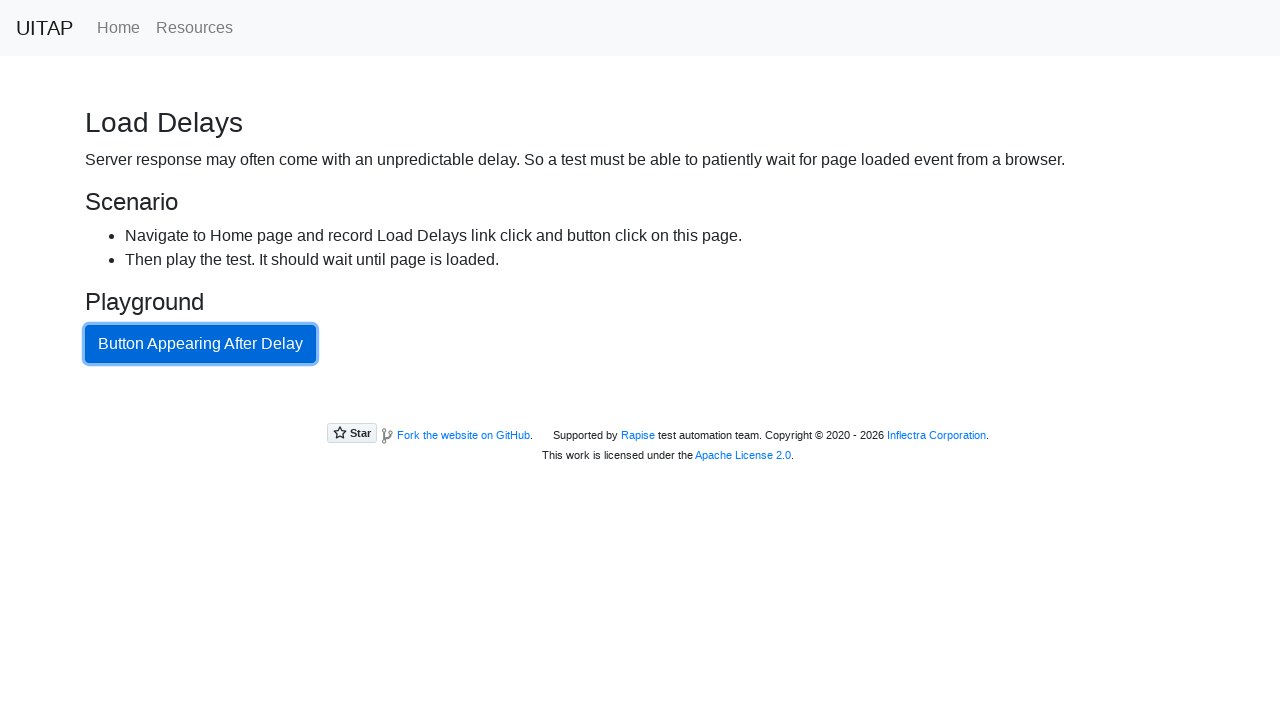